Tests adding todo items by creating two todos and verifying they appear in the list

Starting URL: https://demo.playwright.dev/todomvc

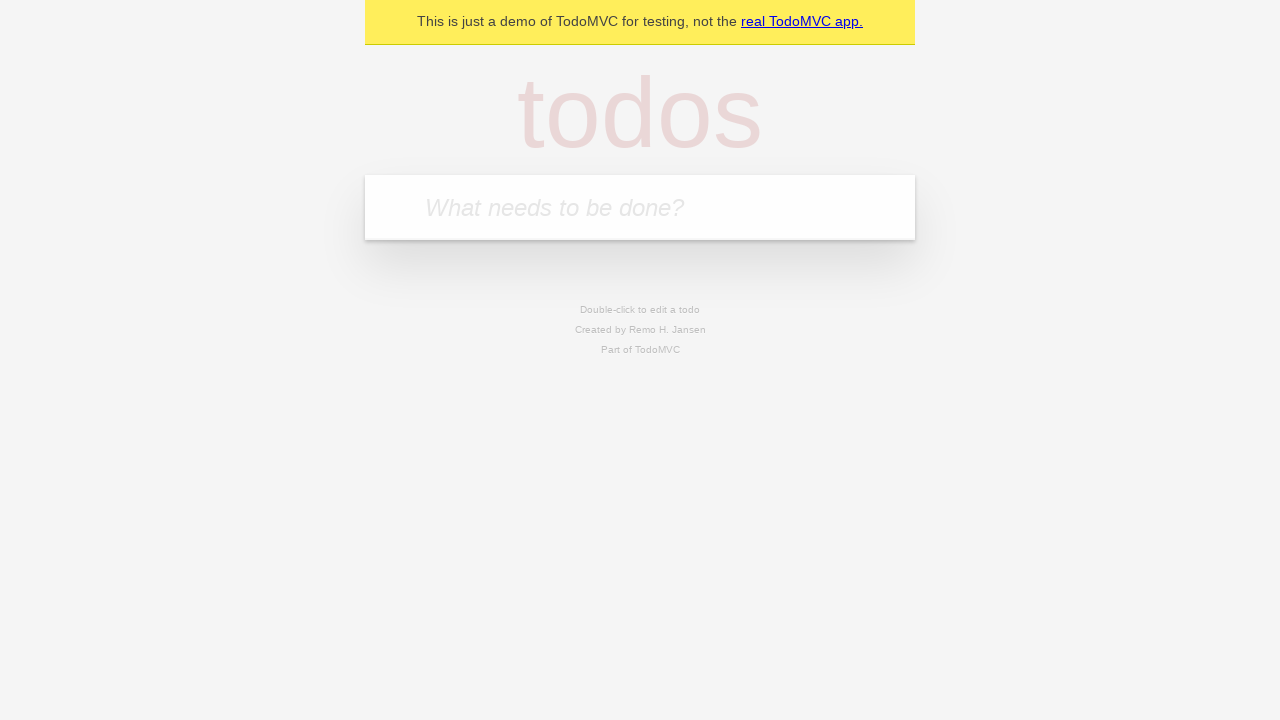

Located the todo input field
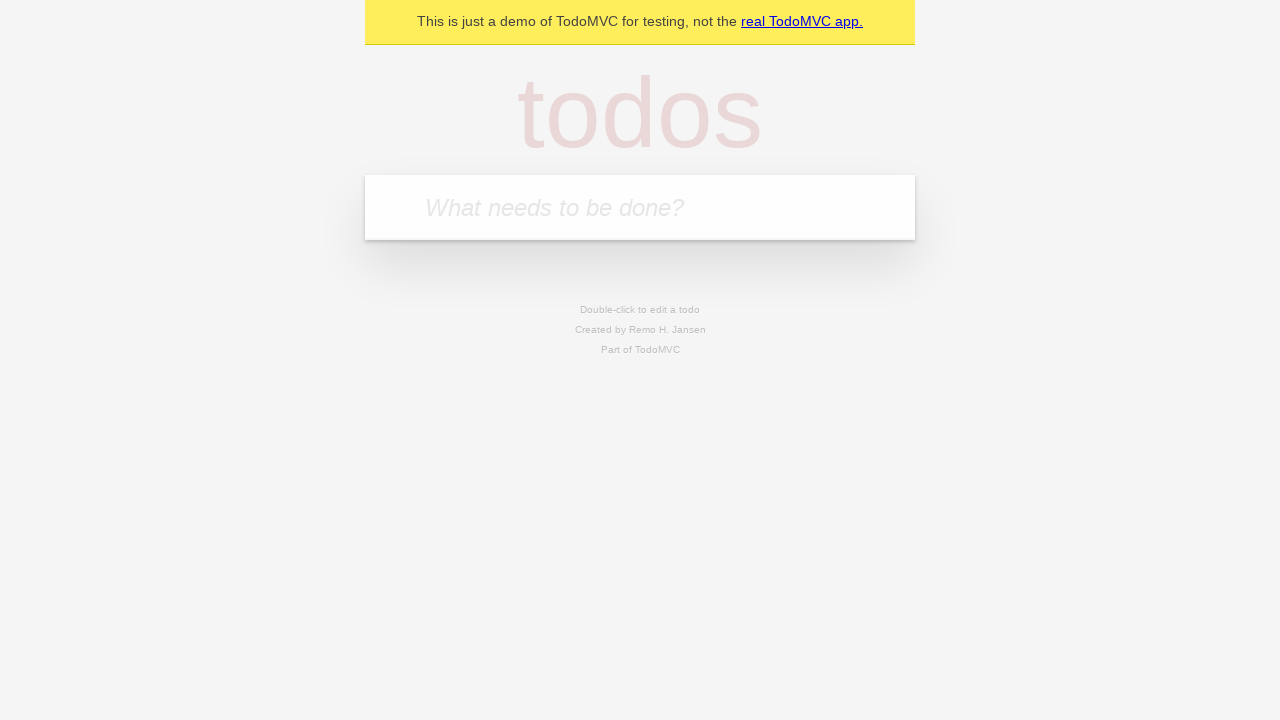

Filled first todo item 'buy some cheese' on internal:attr=[placeholder="What needs to be done?"i]
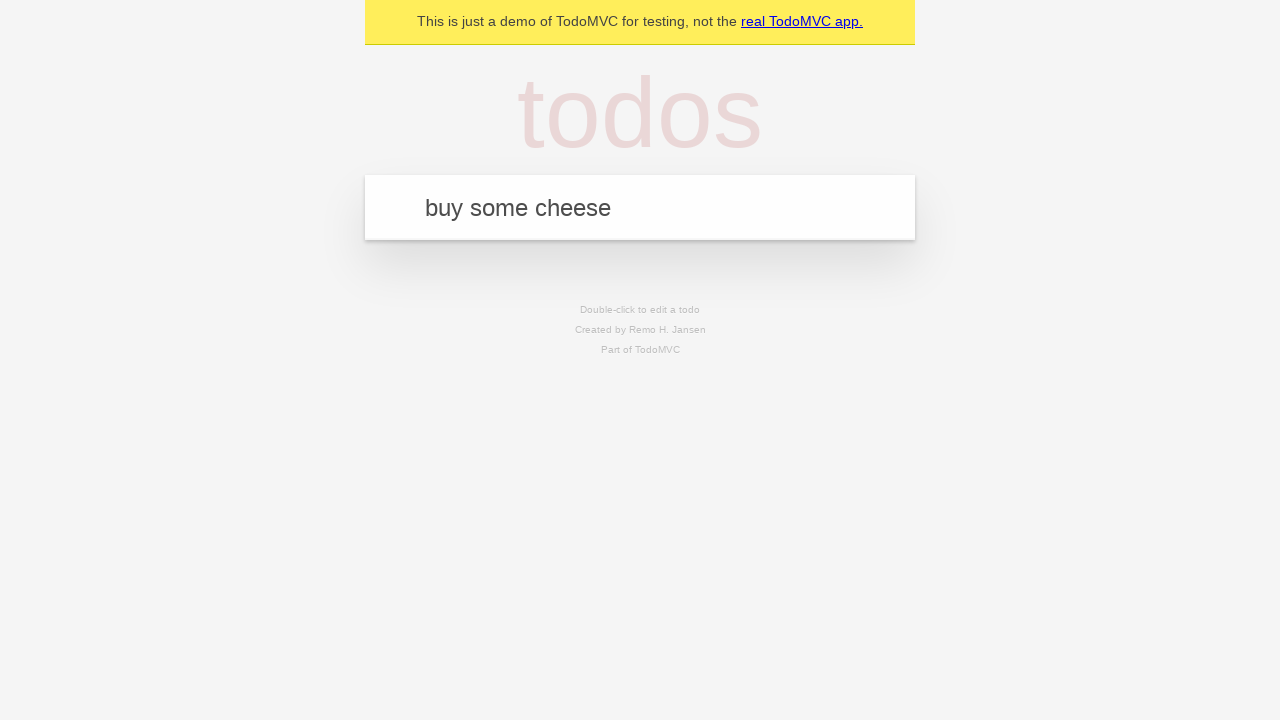

Pressed Enter to add first todo on internal:attr=[placeholder="What needs to be done?"i]
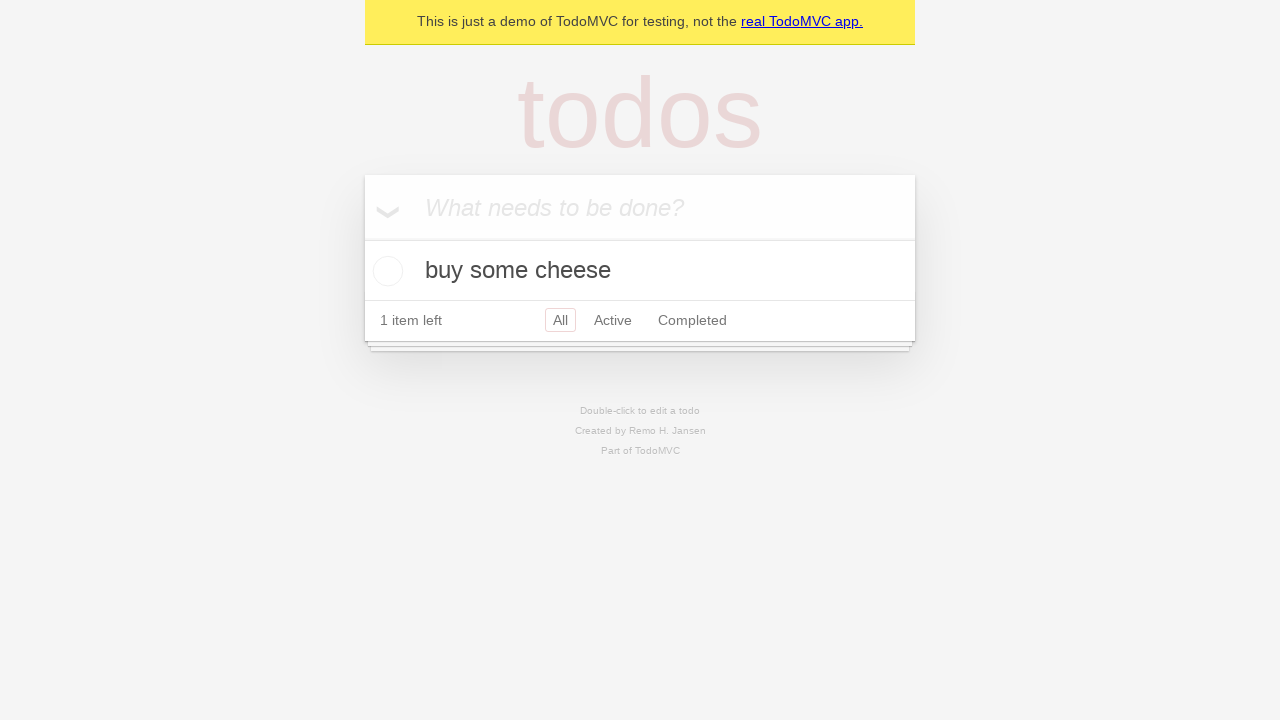

First todo item appeared in the list
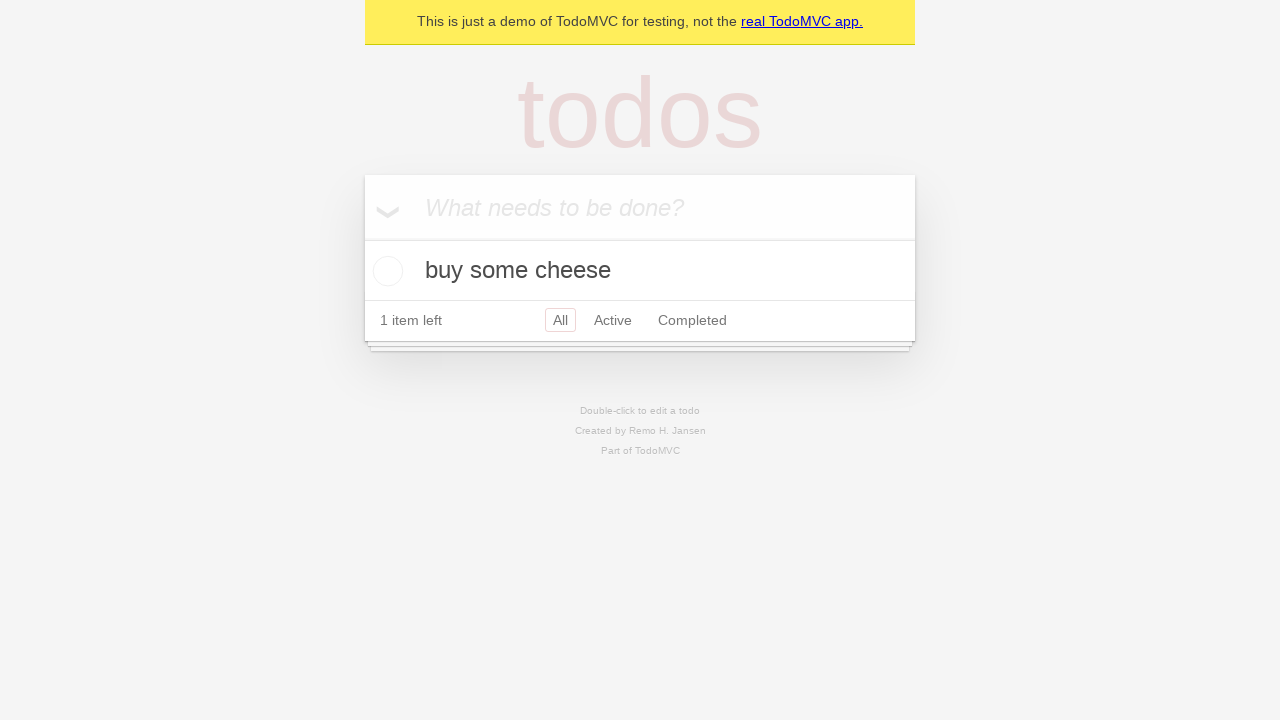

Filled second todo item 'feed the cat' on internal:attr=[placeholder="What needs to be done?"i]
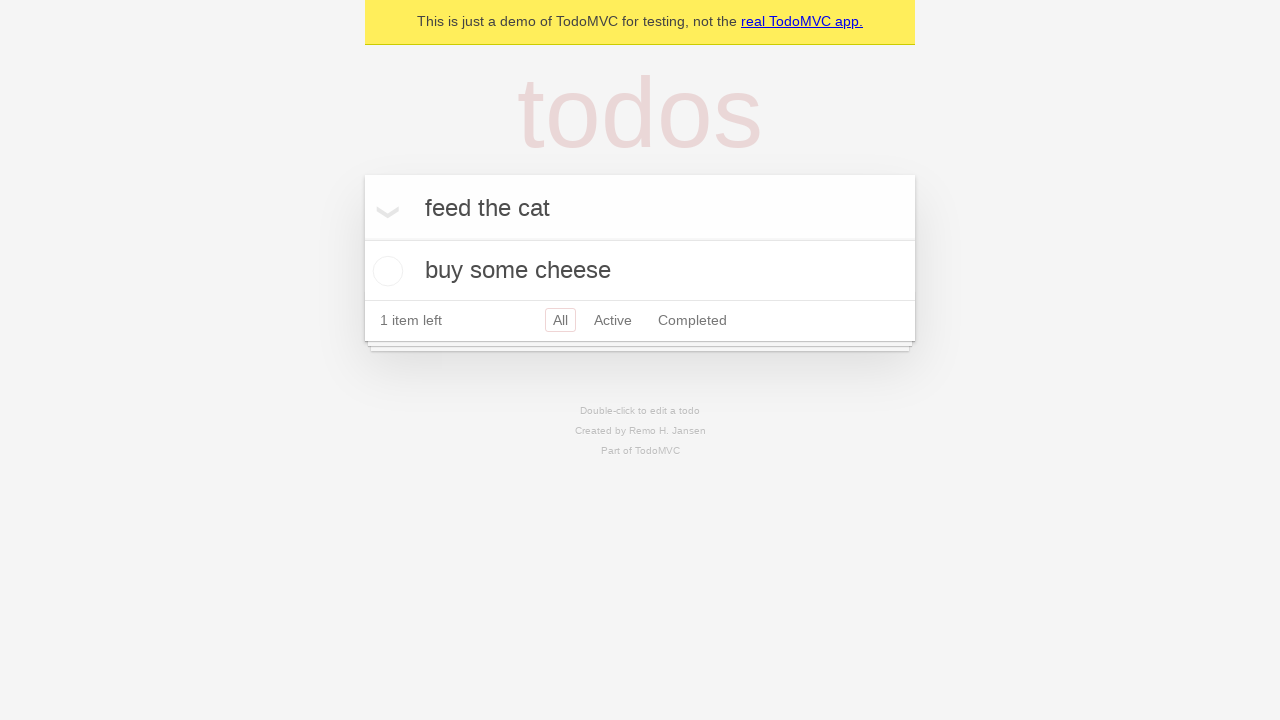

Pressed Enter to add second todo on internal:attr=[placeholder="What needs to be done?"i]
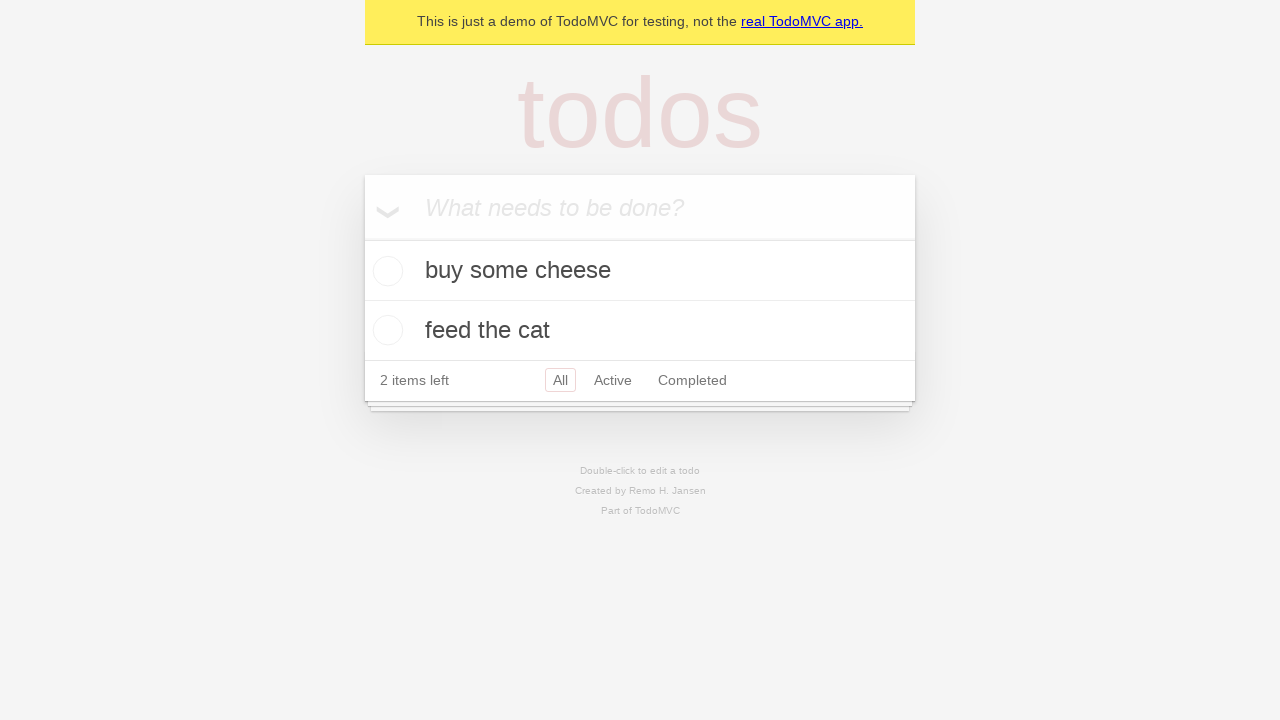

Verified two todo items are now in the list
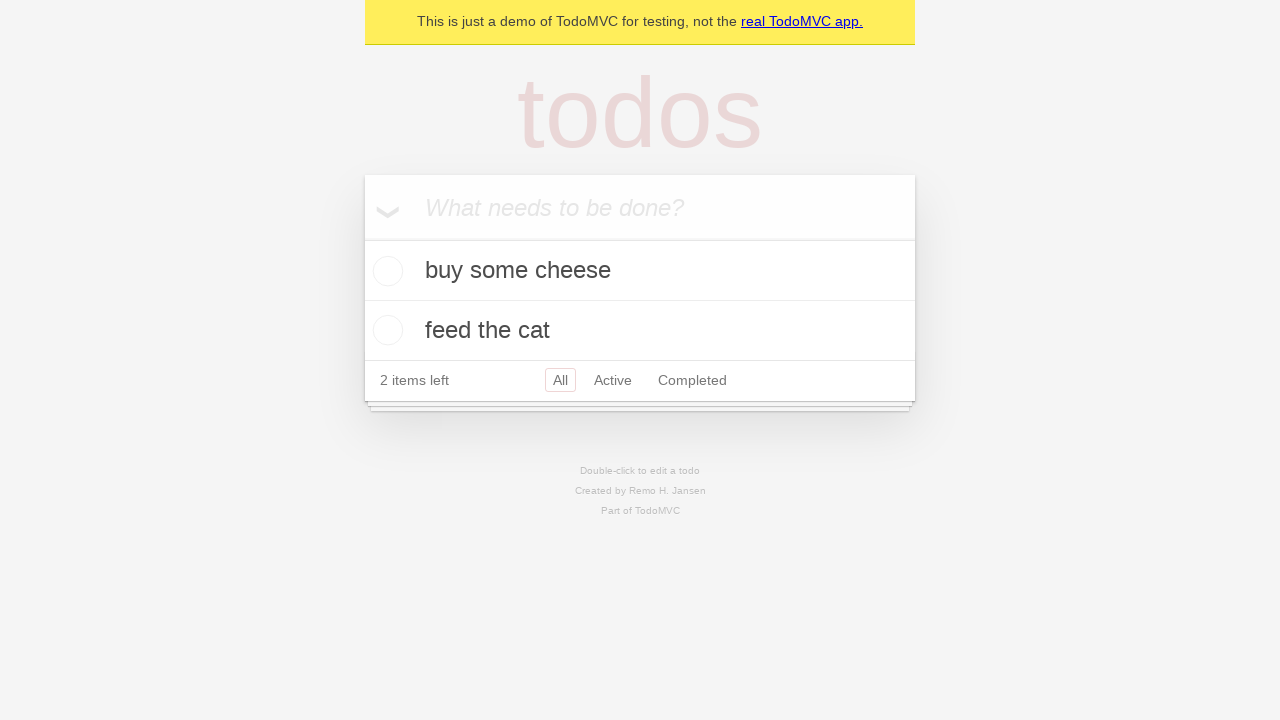

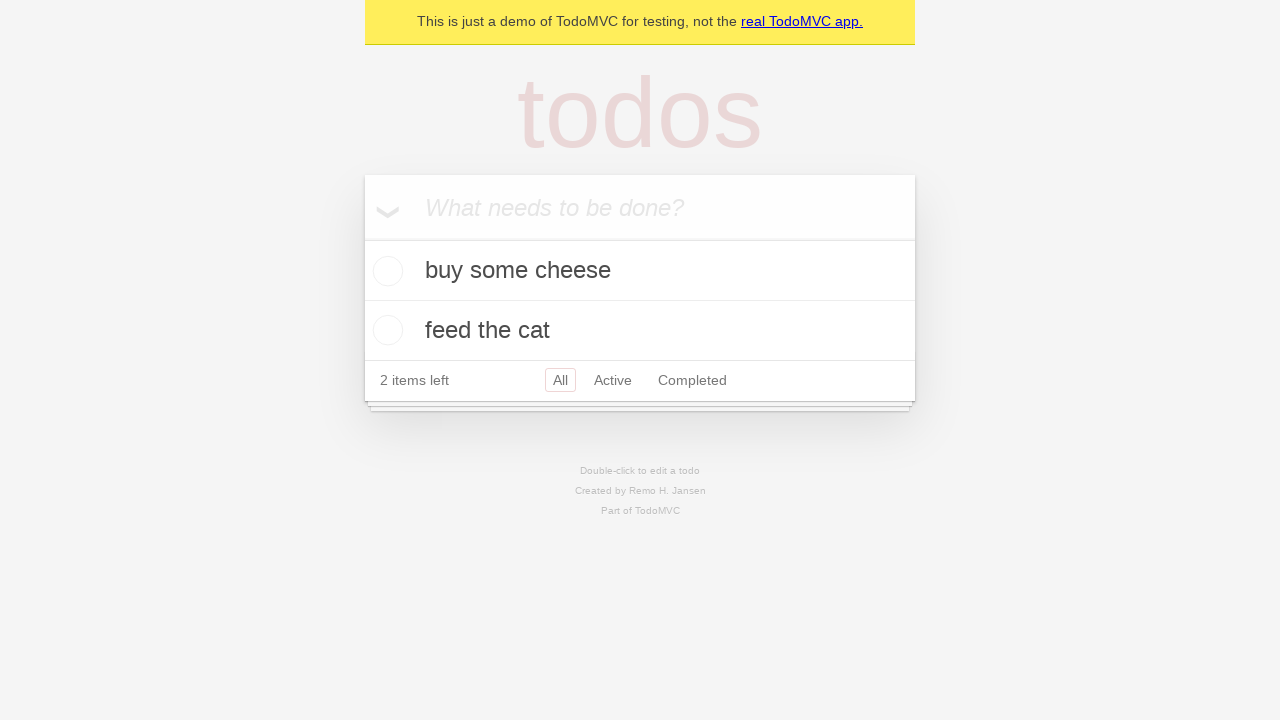